Navigates to a Sudoku puzzle website with a specific difficulty level and waits for the puzzle table to load.

Starting URL: https://menneske.no/sudoku/eng/random.html?diff=5

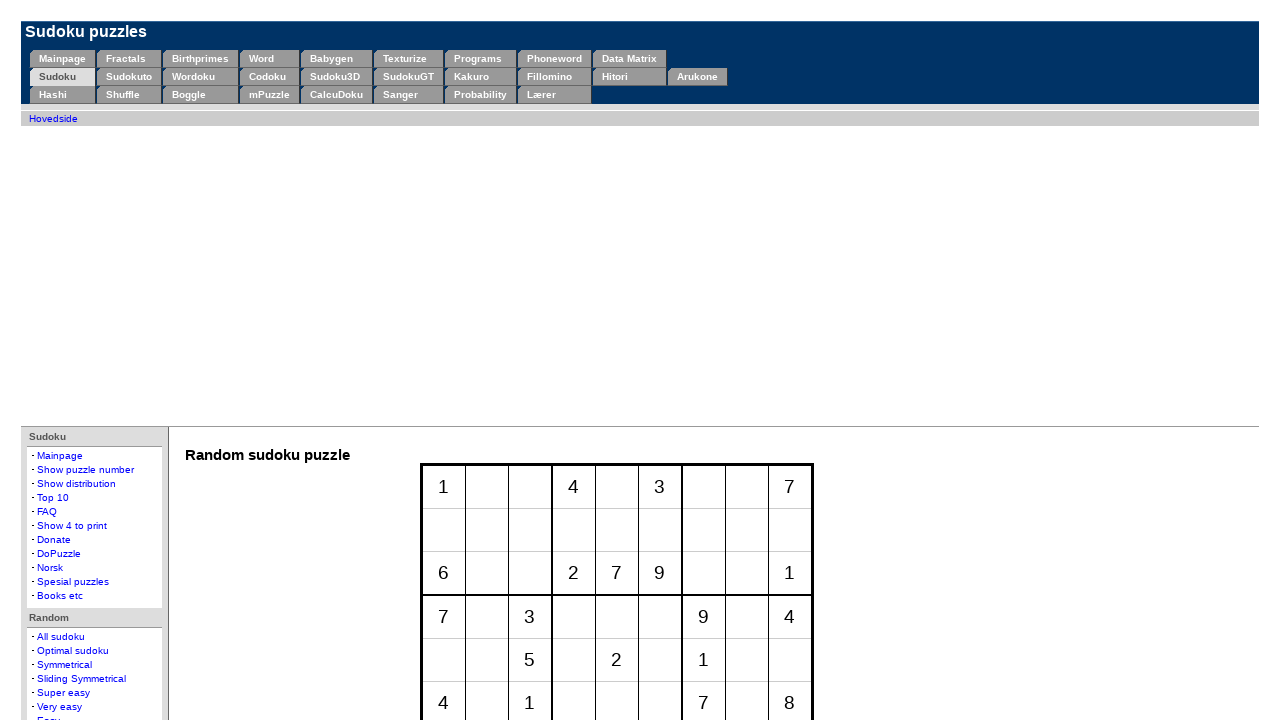

Navigated to Sudoku puzzle website with difficulty level 5
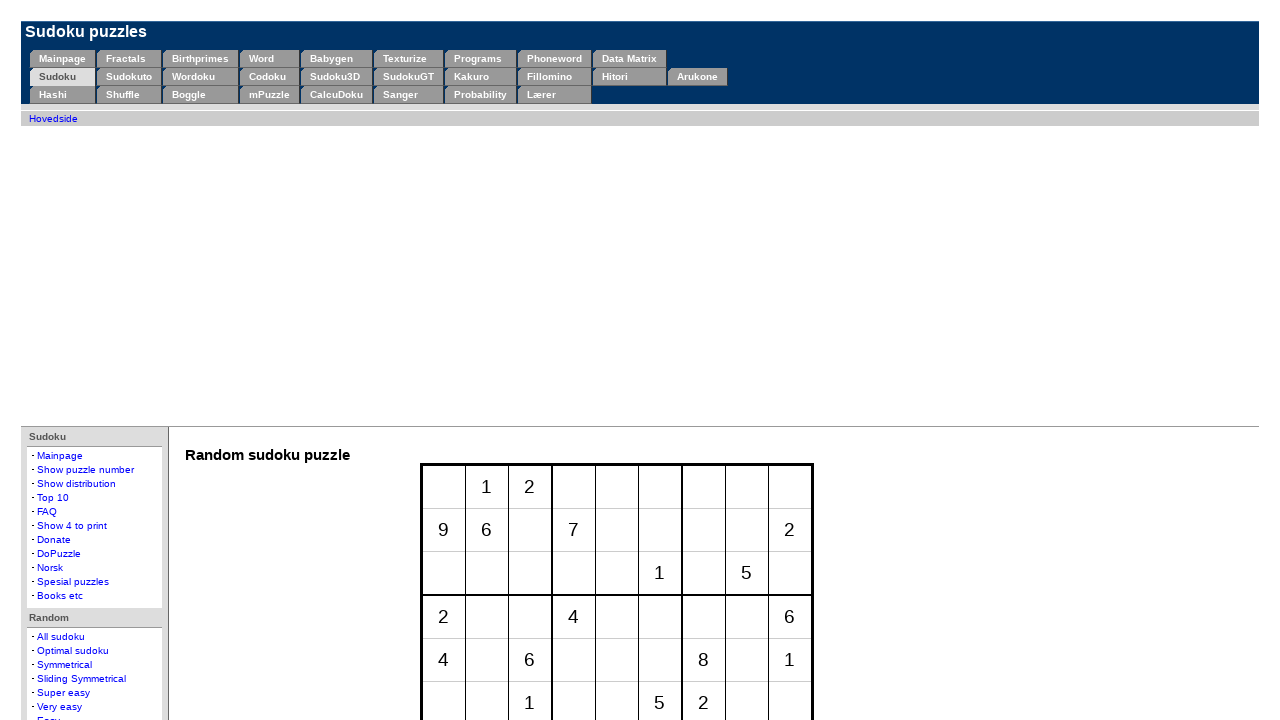

Sudoku puzzle table loaded
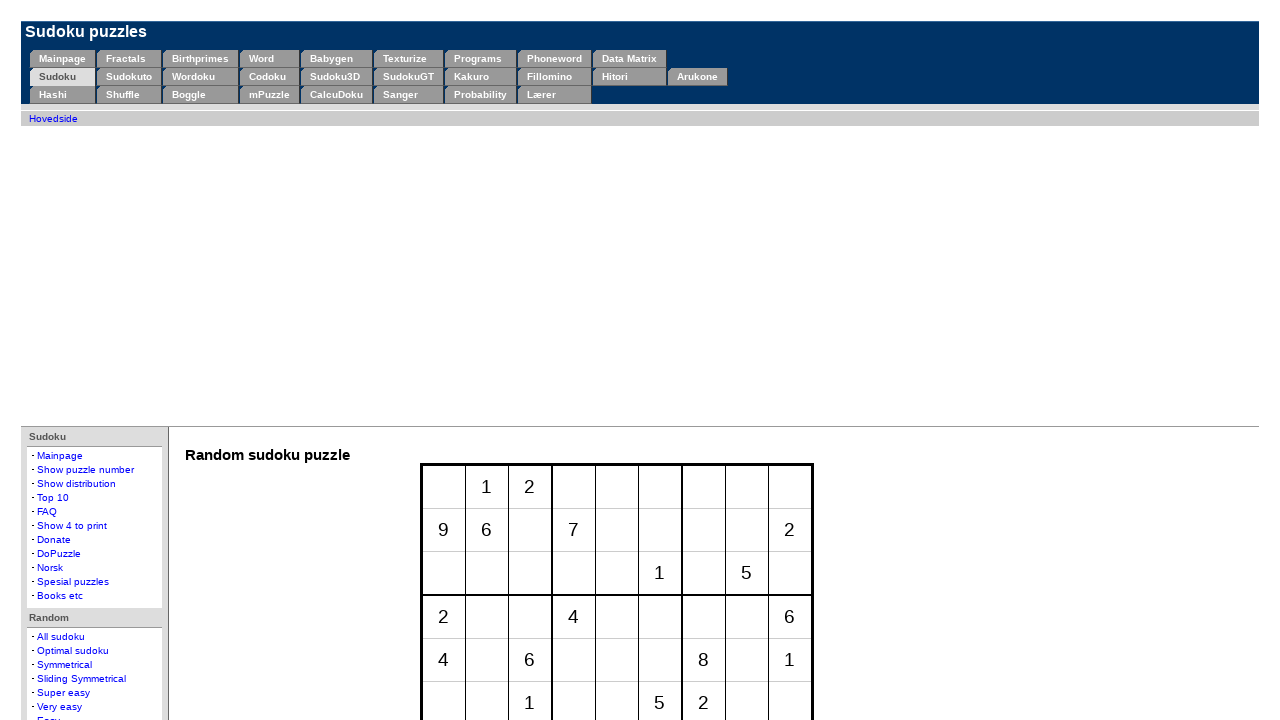

Puzzle cells are visible in the table
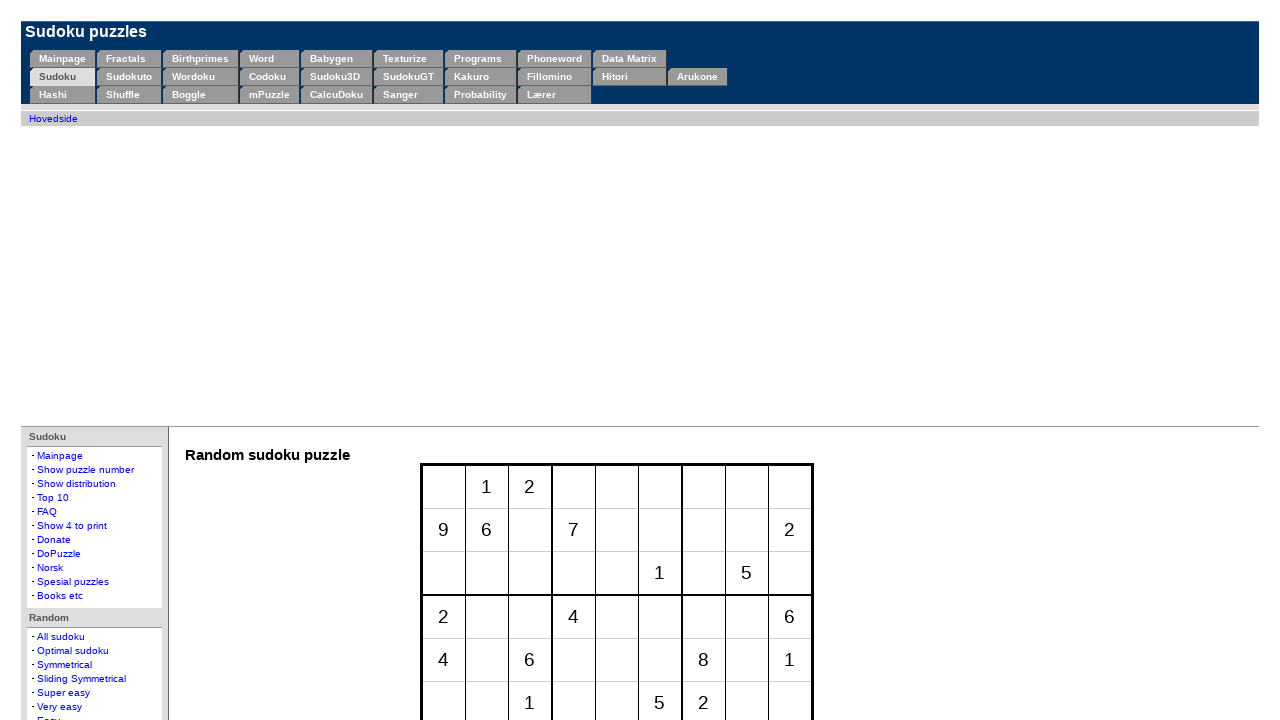

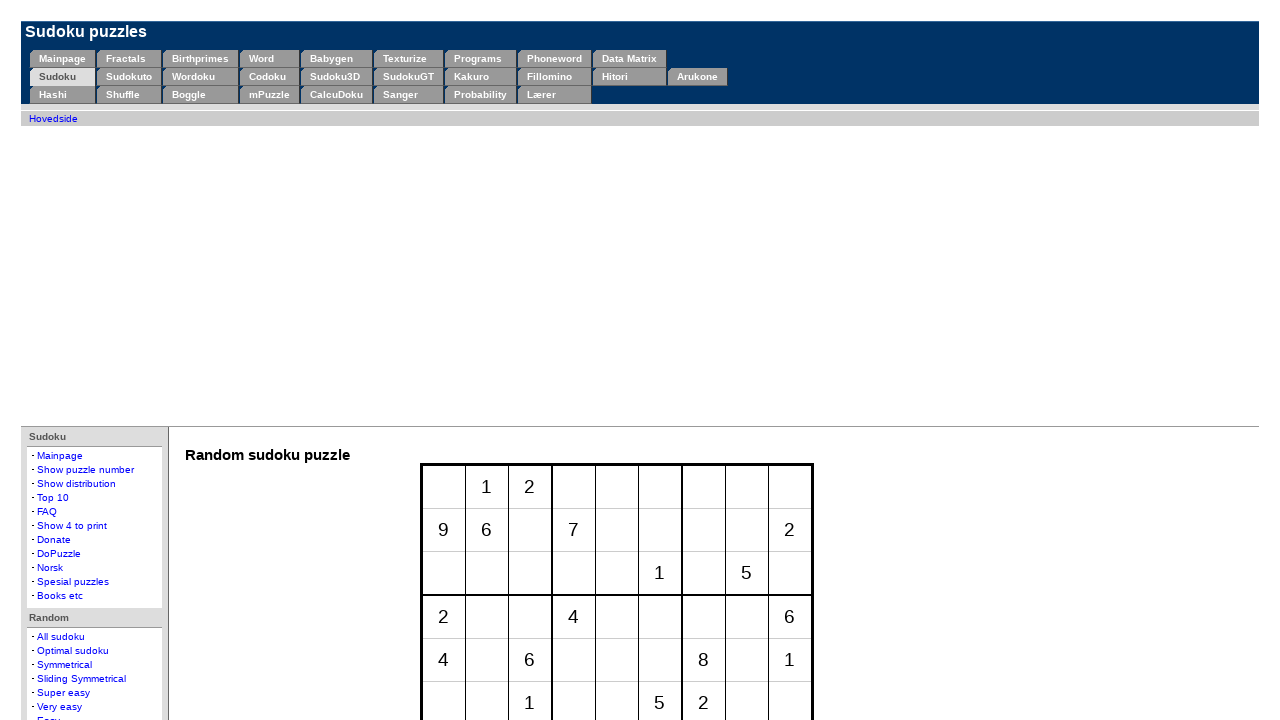